Tests a registration form by filling out all fields including name, email, password, phone, gender, date of birth, department, job title, and programming language, then submits and verifies success message

Starting URL: https://practice.cydeo.com/registration_form

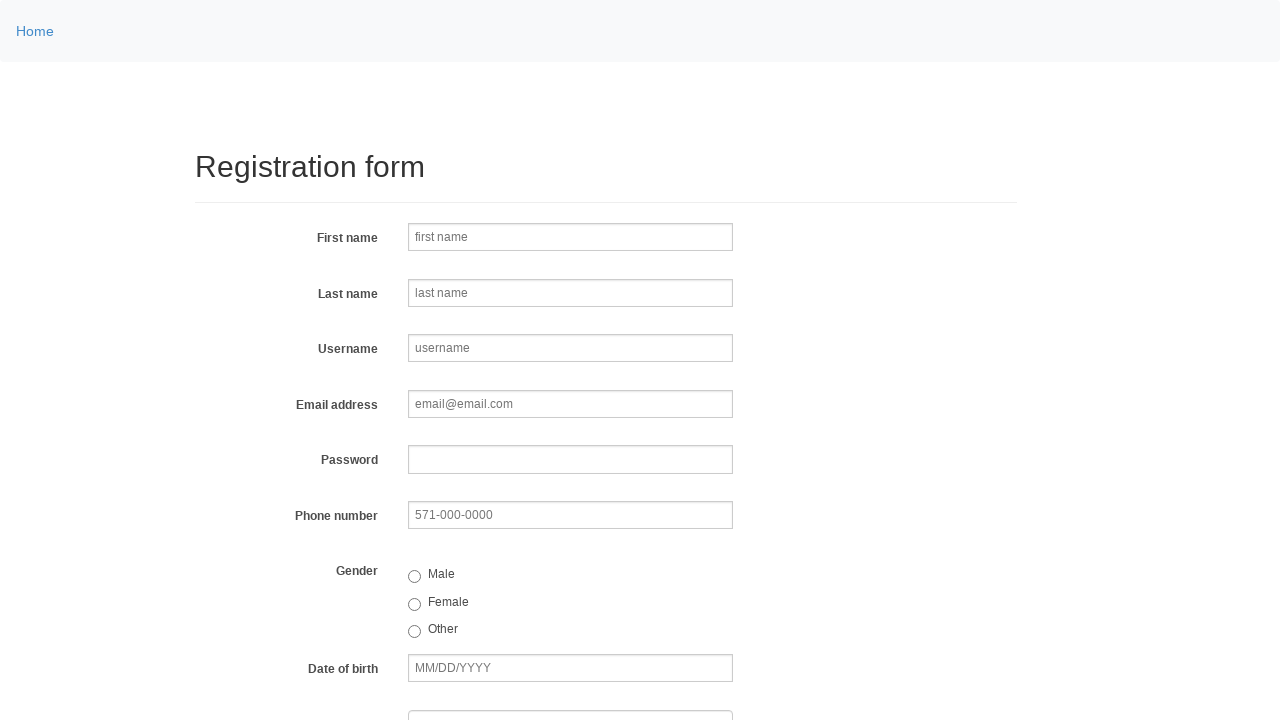

Filled first name field with 'John' on input[name='firstname']
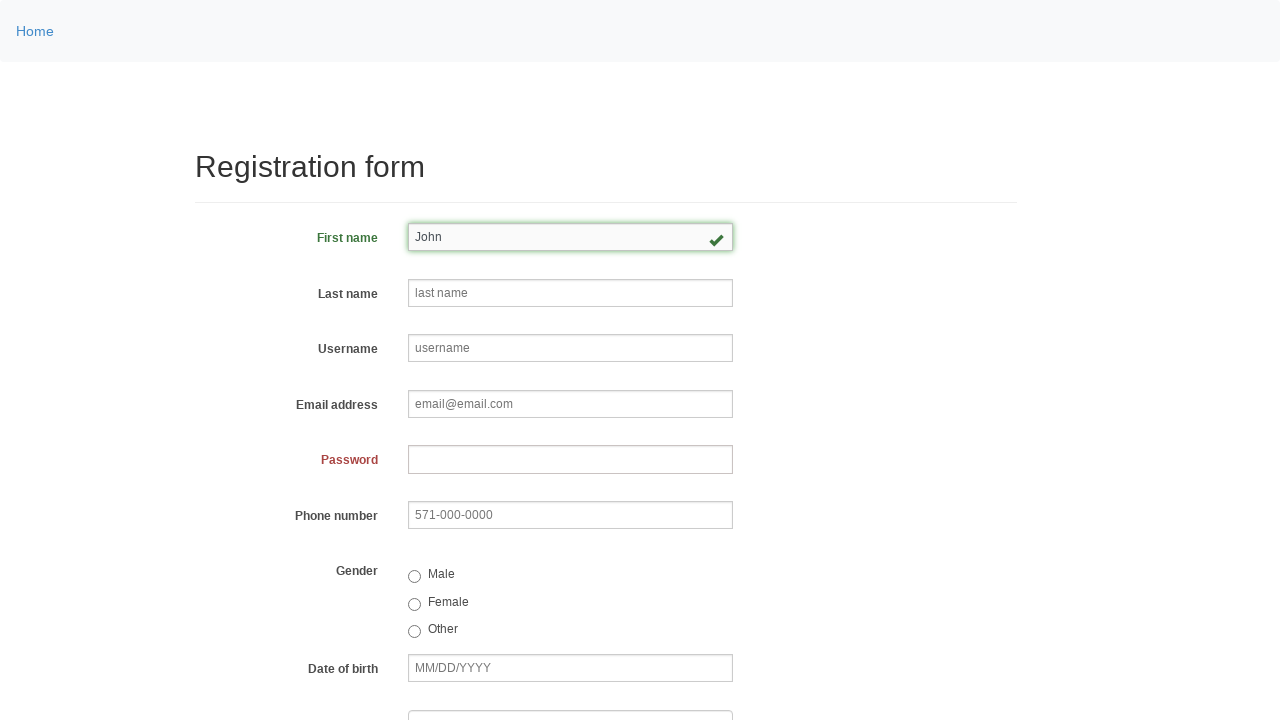

Filled last name field with 'Smith' on input[name='lastname']
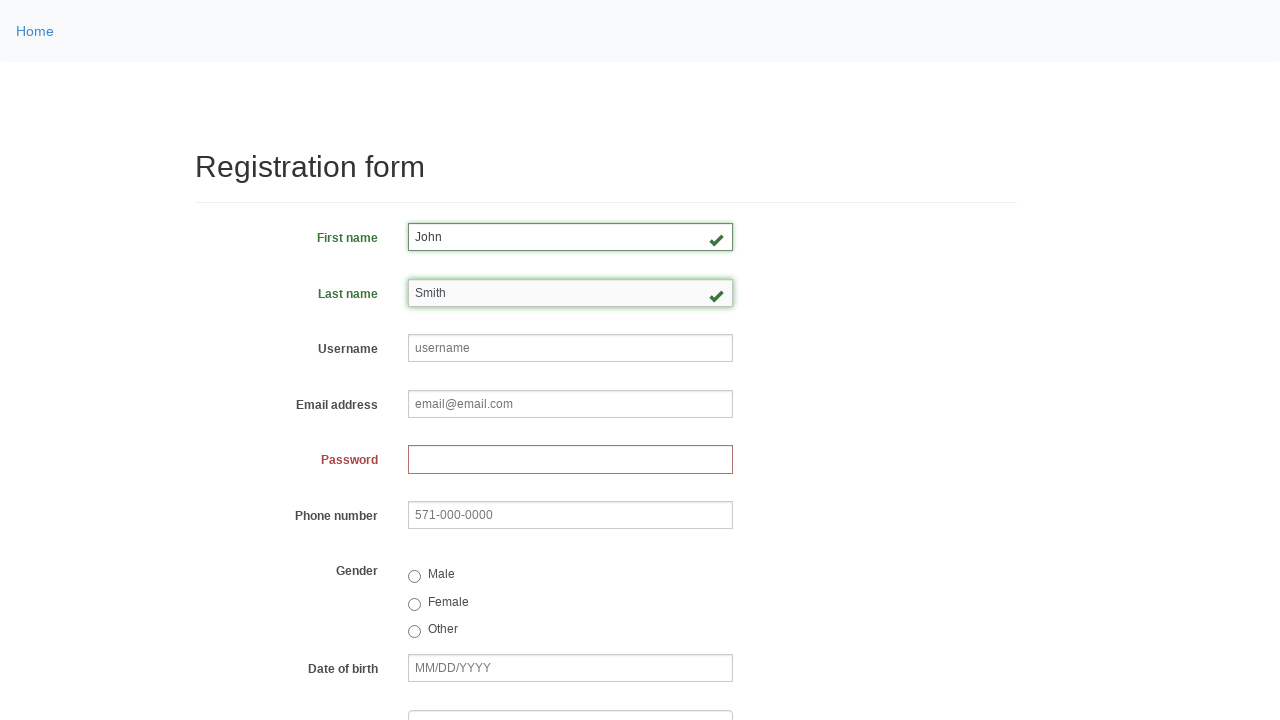

Filled username field with 'user8472' on input[name='username']
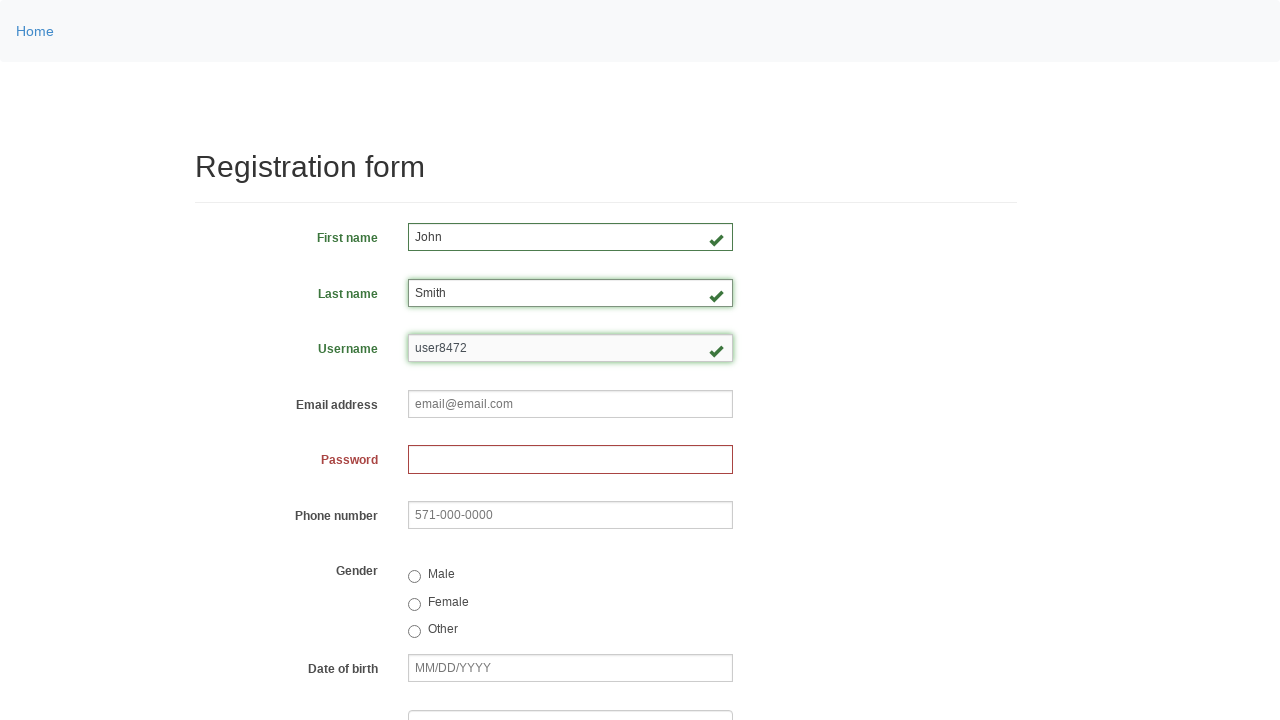

Filled email field with 'john.smith@example.com' on input[name='email']
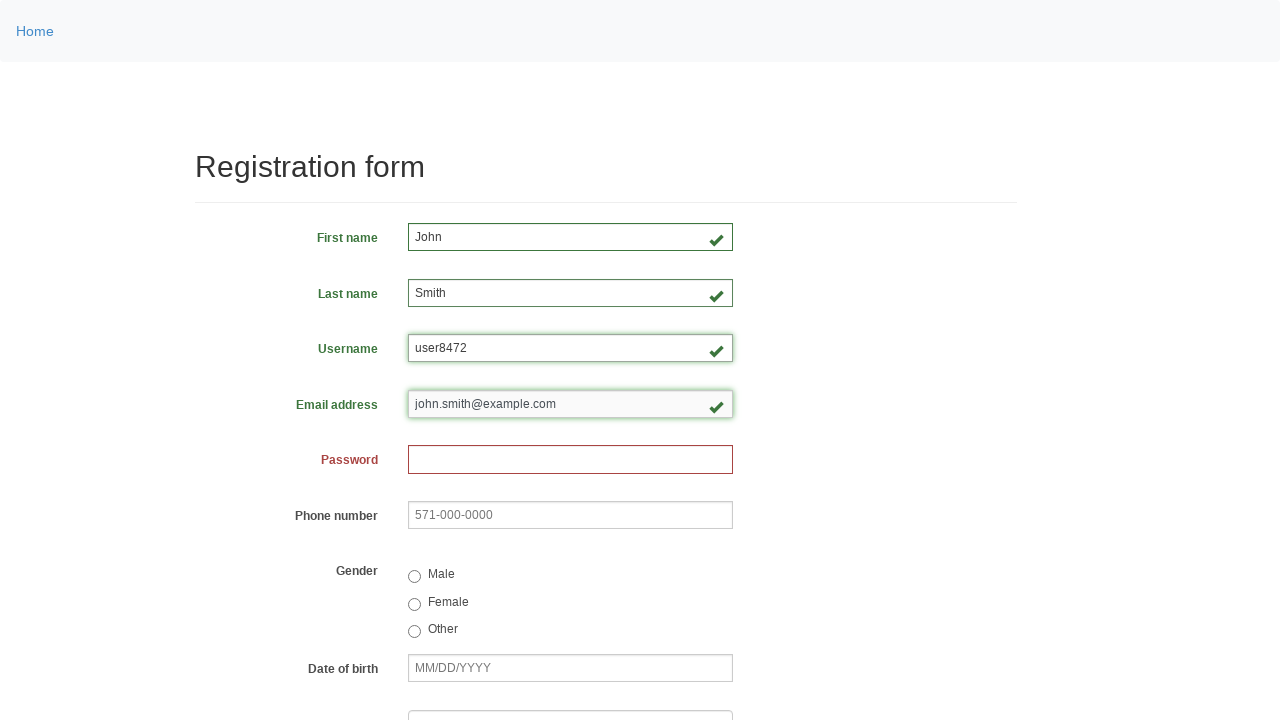

Filled password field with 'SecurePass123!' on input[name='password']
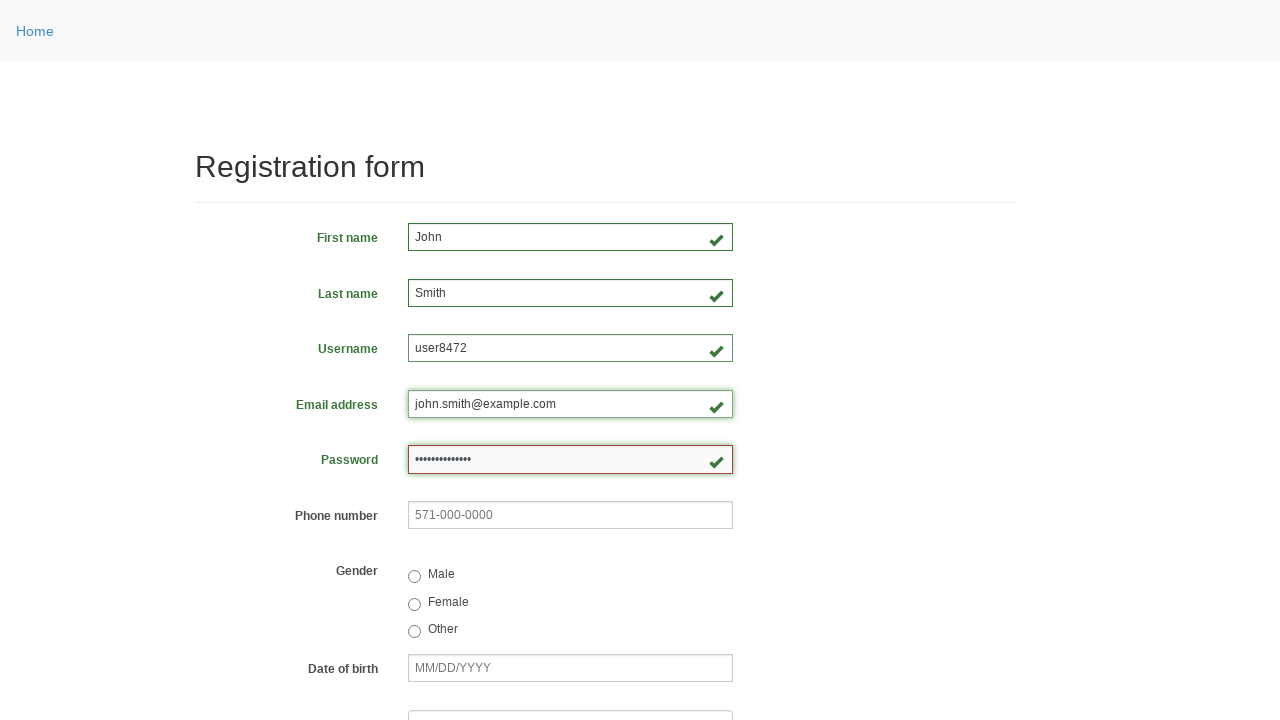

Filled phone number field with '571-234-5678' on input[name='phone']
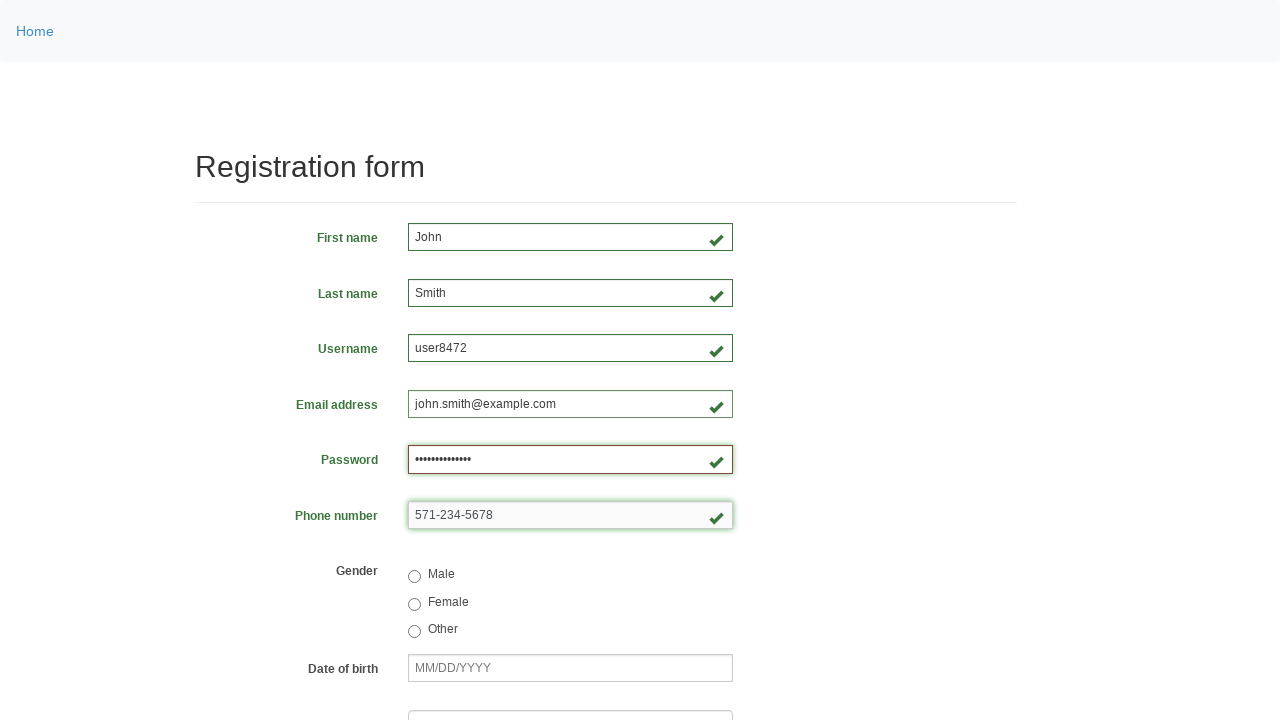

Selected female gender radio button at (414, 604) on input[value='female']
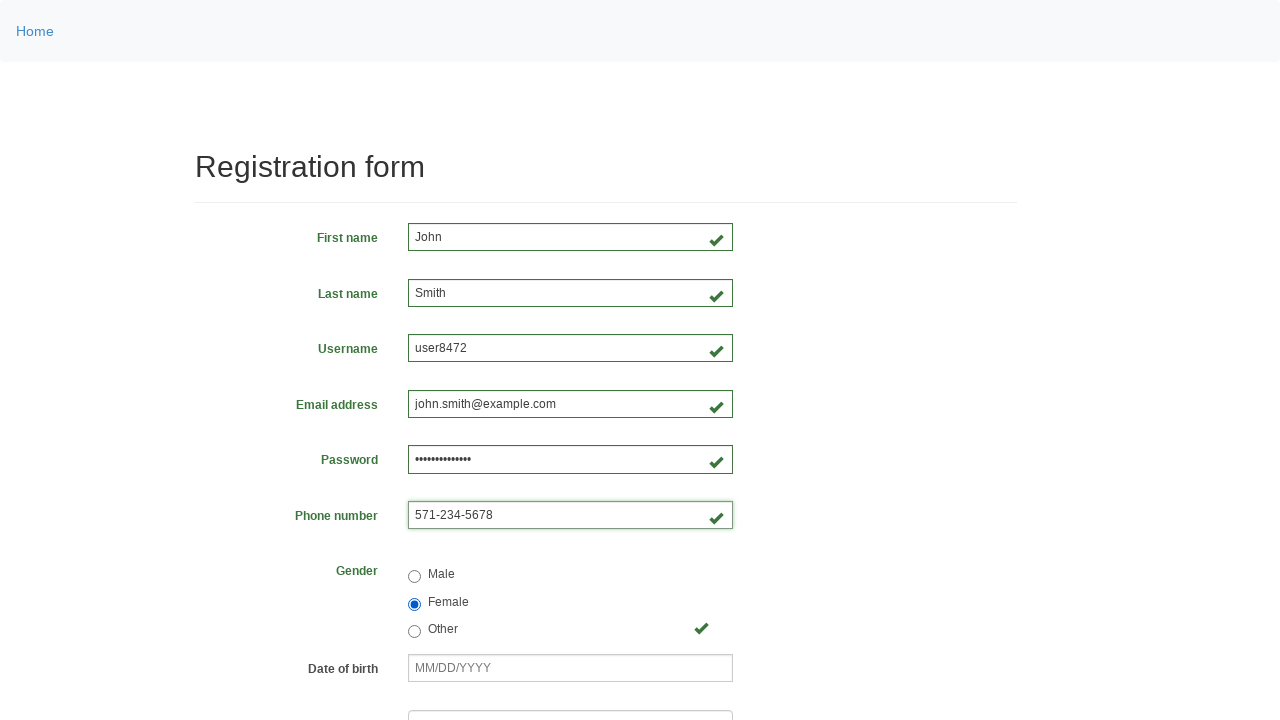

Filled date of birth field with '12/12/1990' on input[name='birthday']
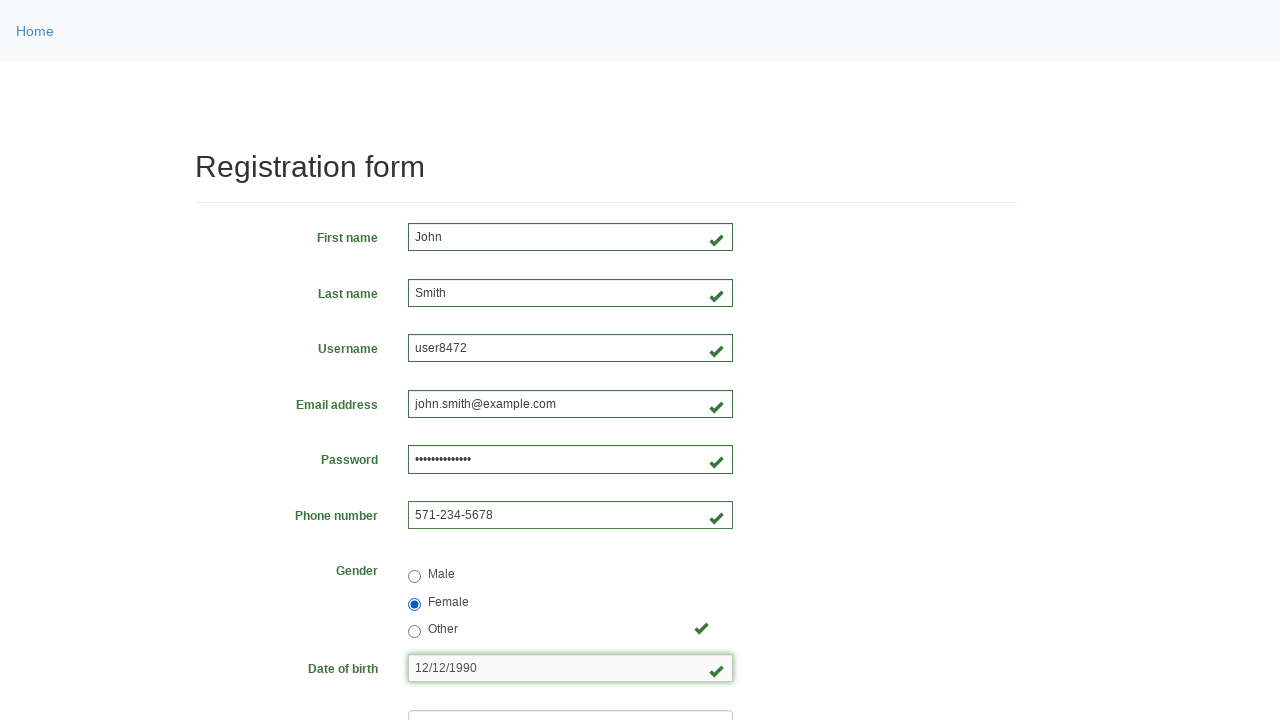

Selected department from dropdown at index 3 on select[name='department']
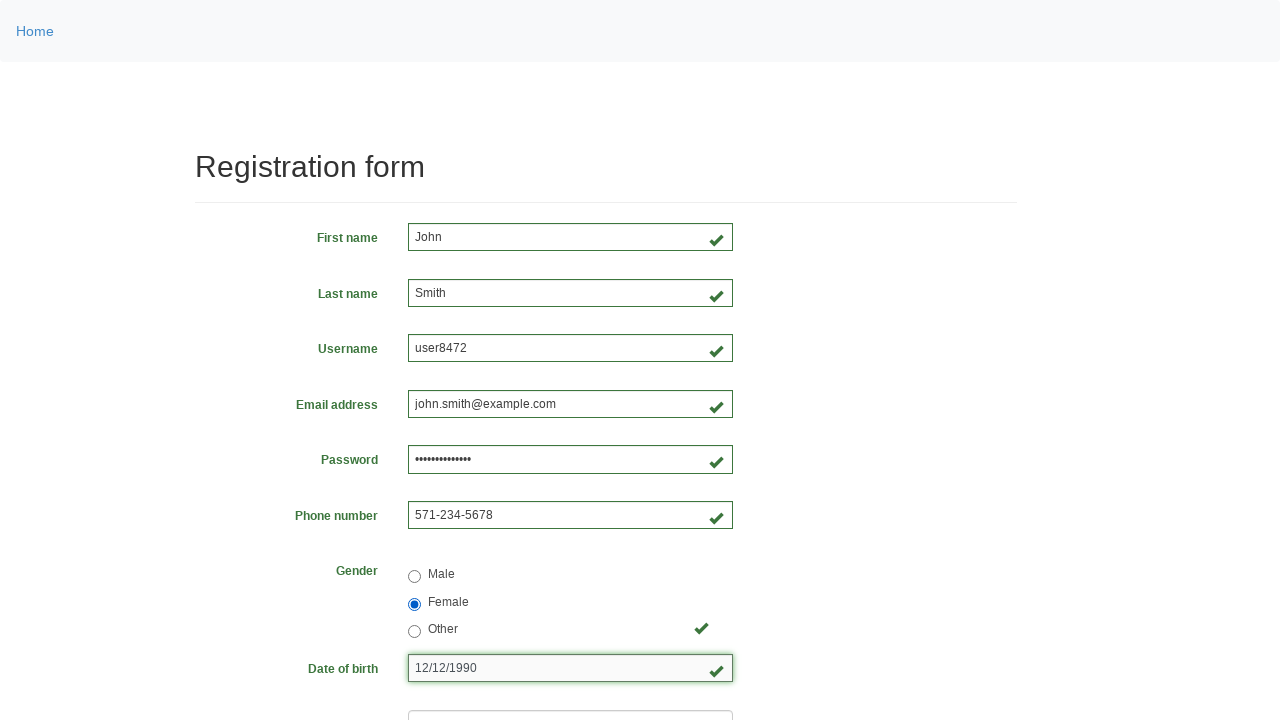

Selected job title from dropdown at index 4 on select[name='job_title']
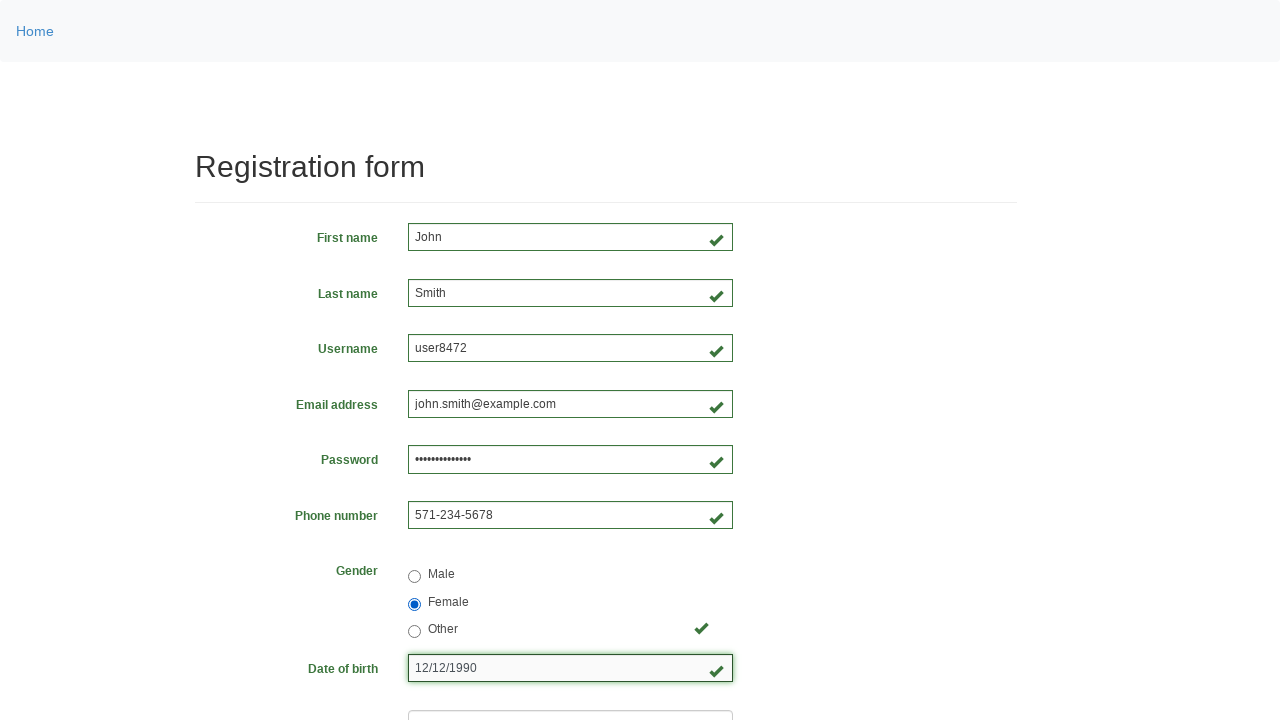

Clicked programming language checkbox at (465, 468) on #inlineCheckbox2
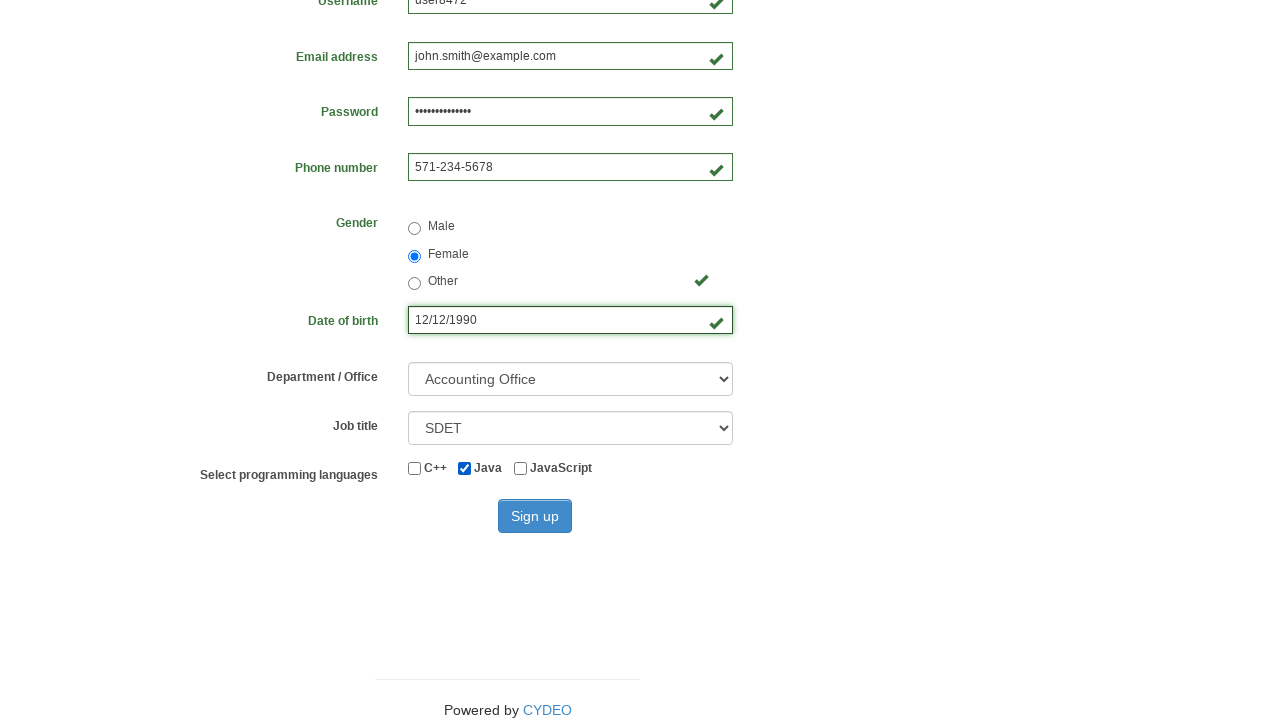

Clicked sign up button to submit form at (535, 516) on #wooden_spoon
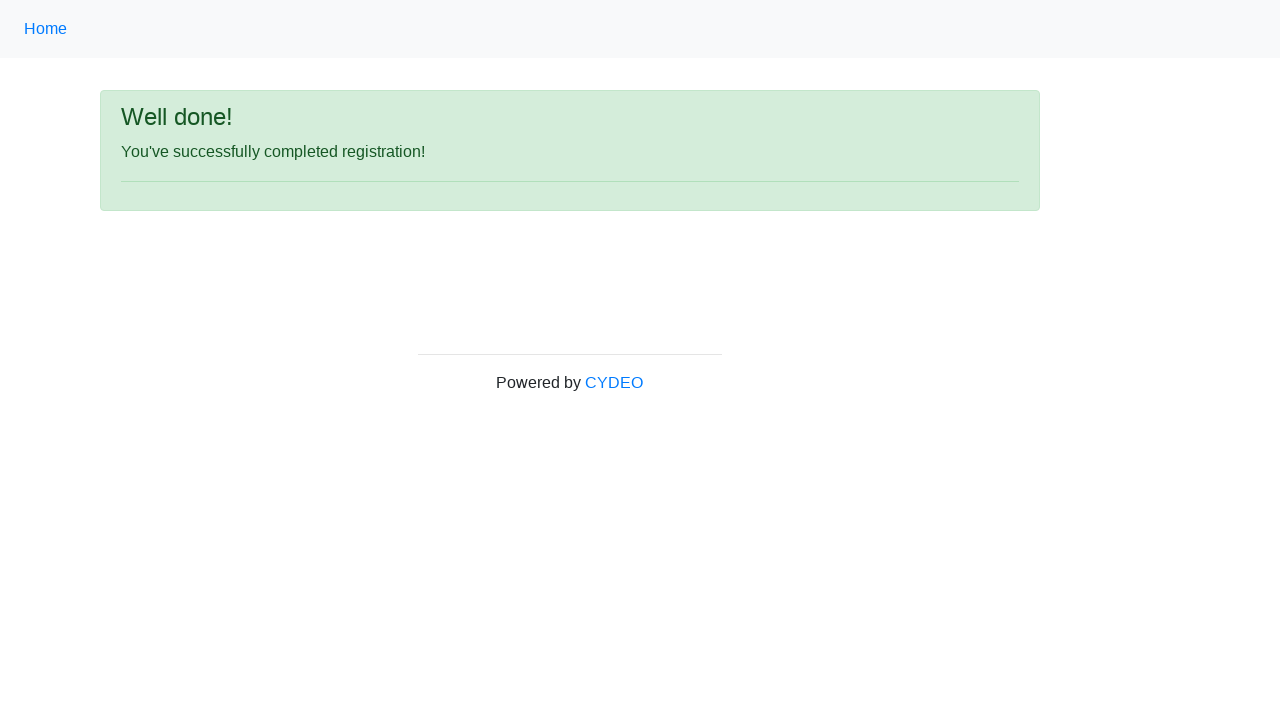

Verified success message: "You've successfully completed registration"
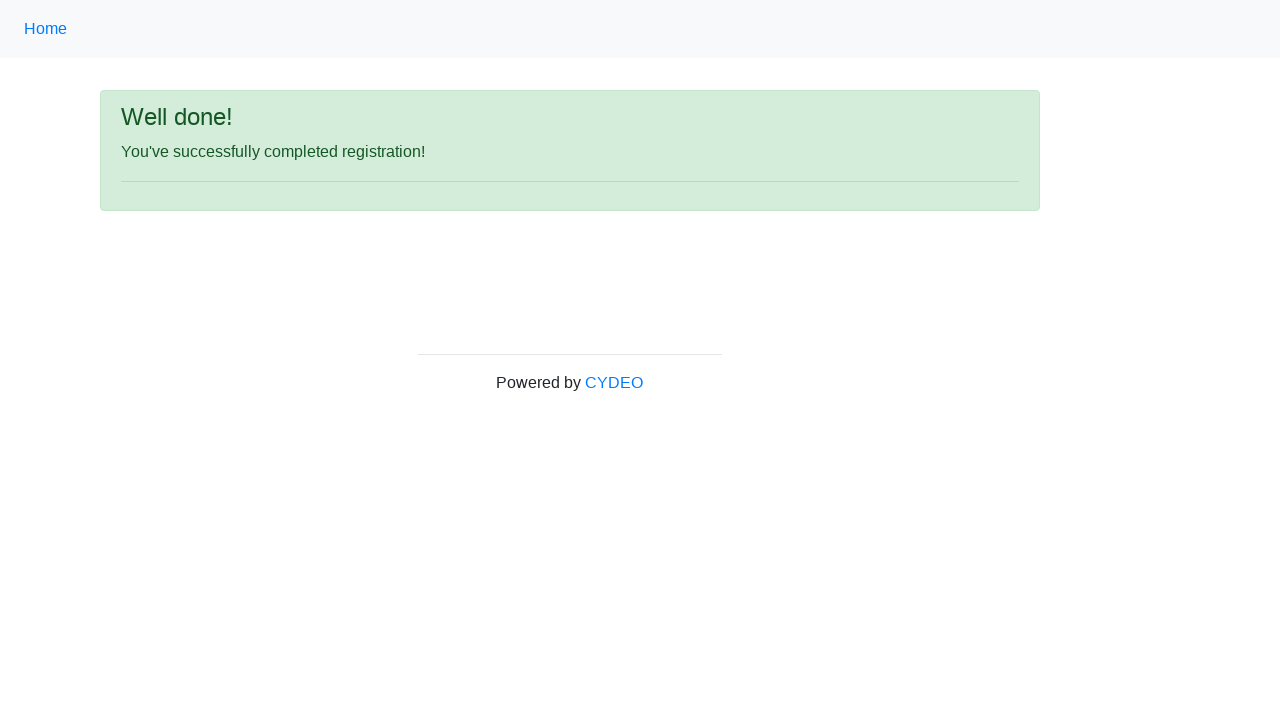

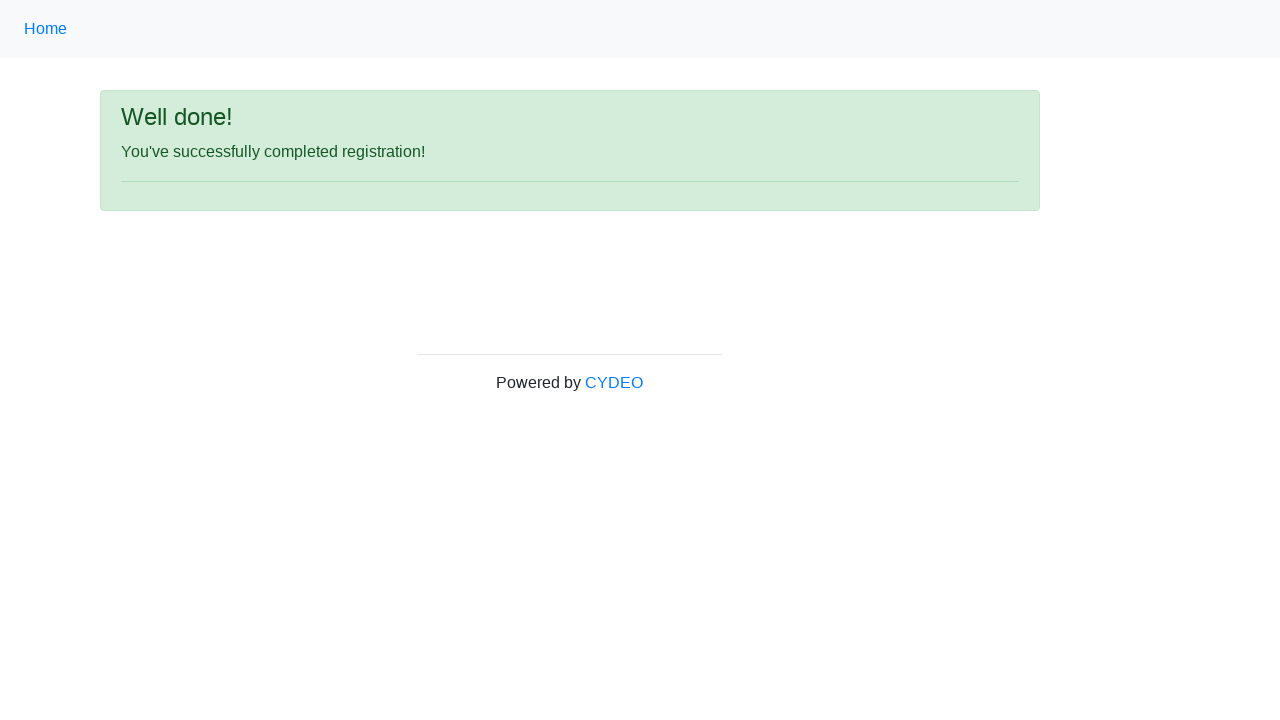